Tests a registration form by filling in first name, last name, and email fields, then submitting the form and verifying the success message is displayed.

Starting URL: http://suninjuly.github.io/registration1.html

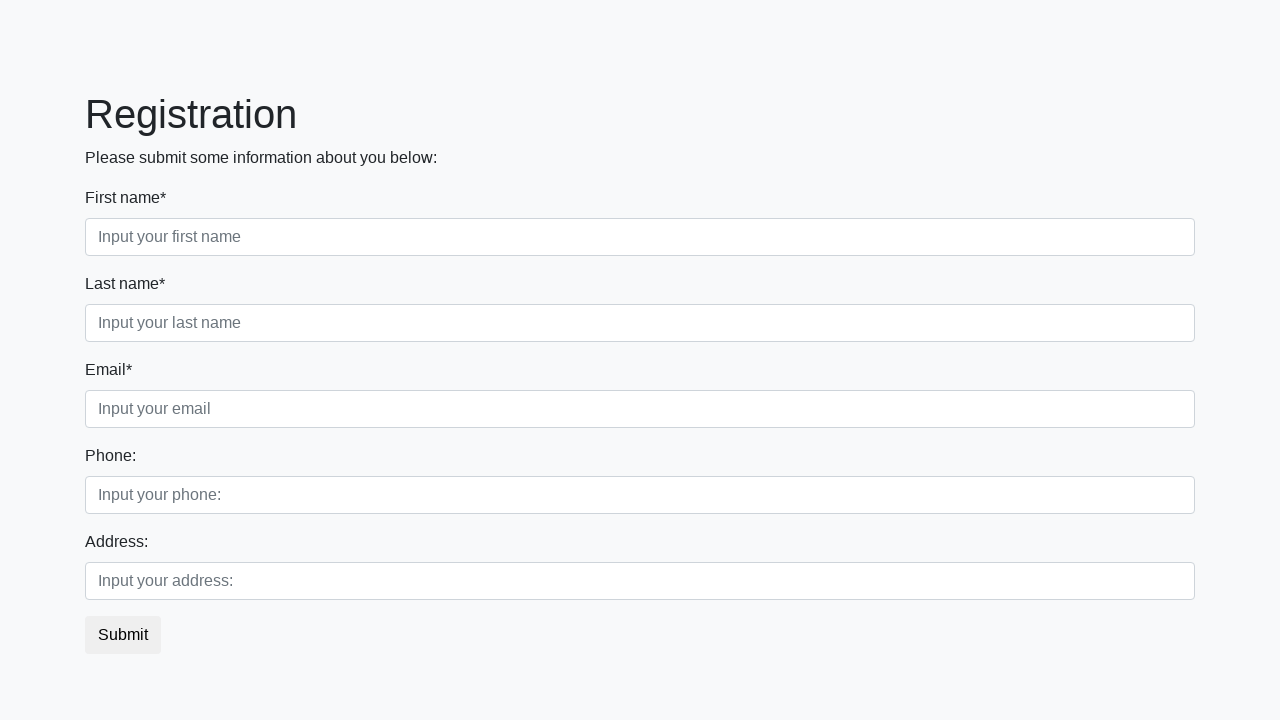

Filled first name field with 'Ivan' on [placeholder='Input your first name']
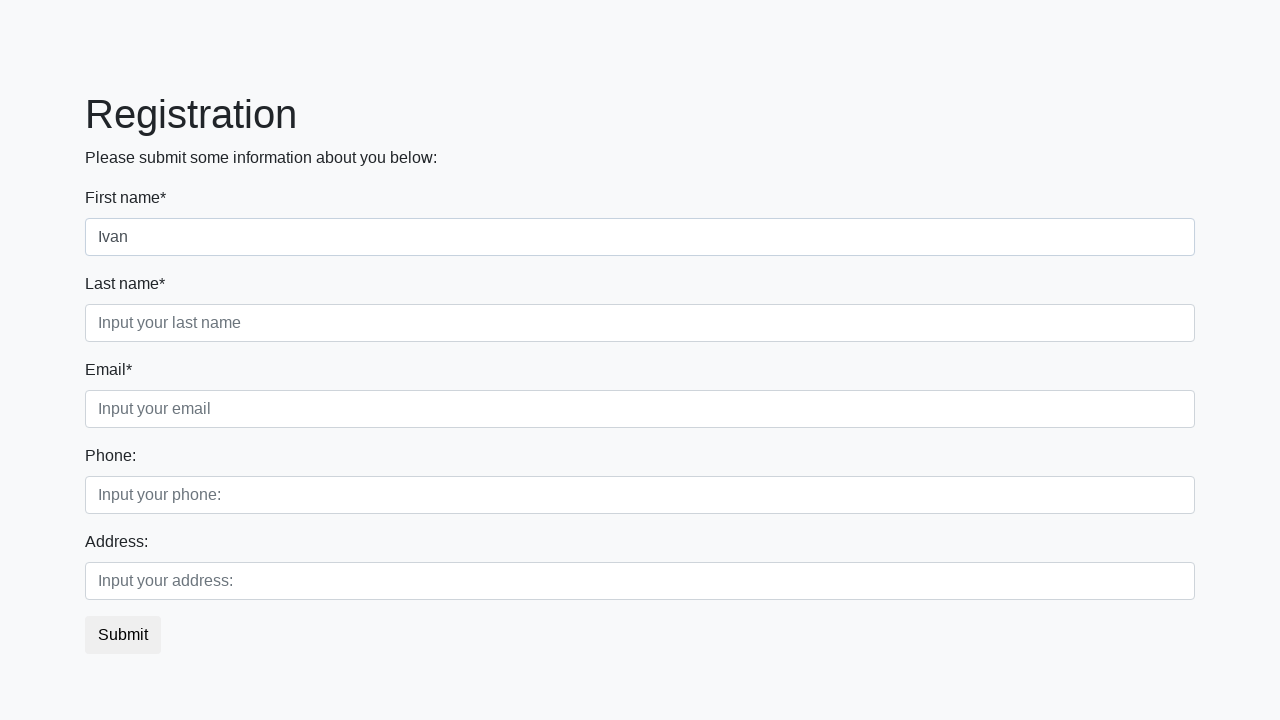

Filled last name field with 'Petrov' on [placeholder='Input your last name']
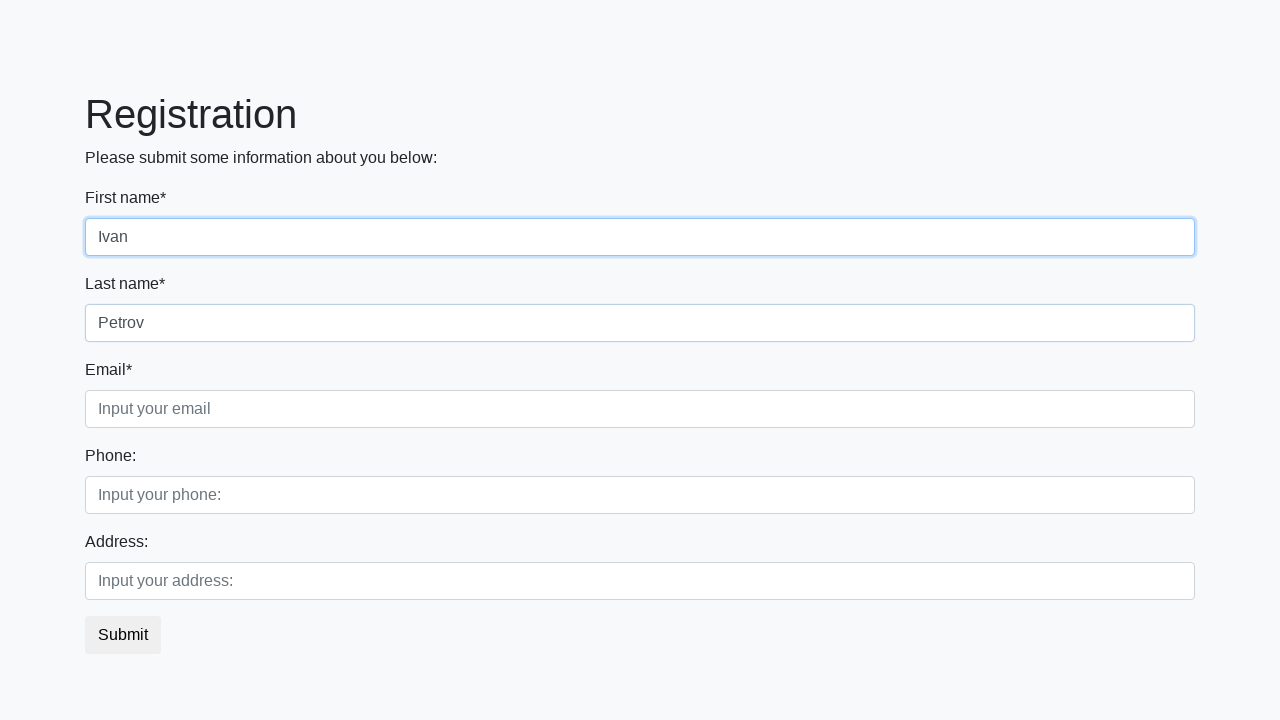

Filled email field with 'test@example.com' on [placeholder='Input your email']
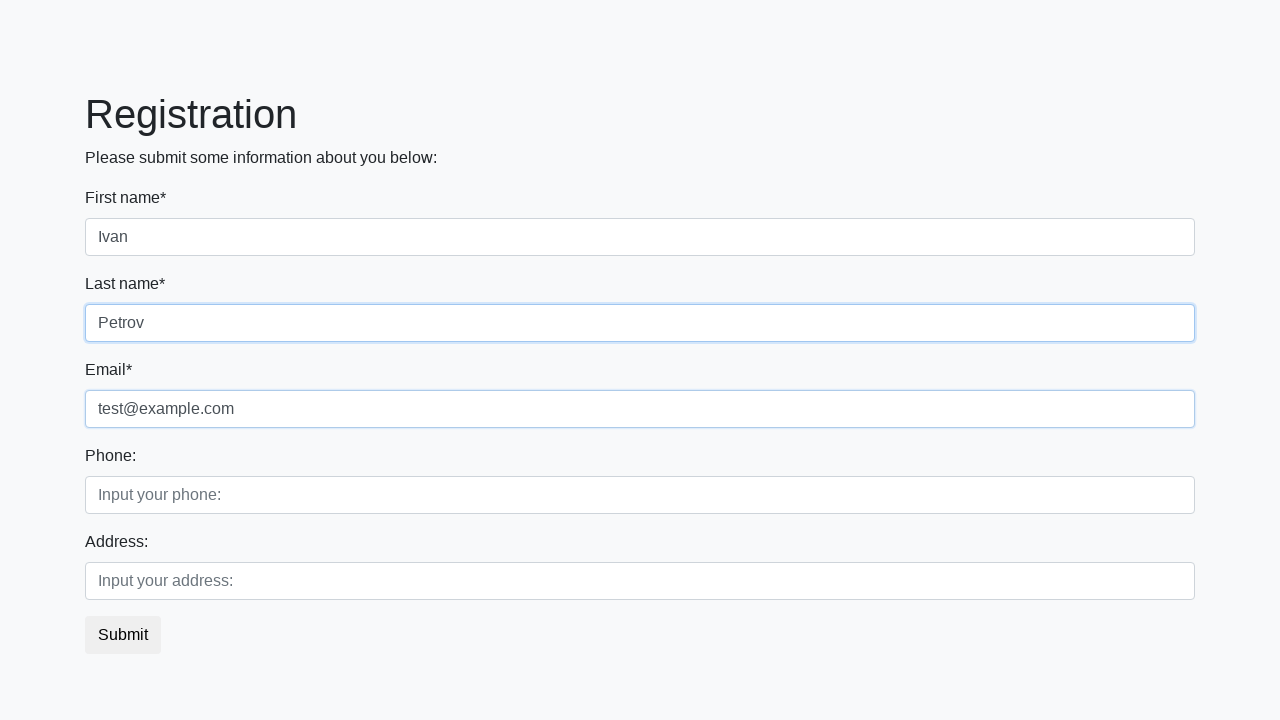

Clicked submit button to register at (123, 635) on button.btn.btn-default
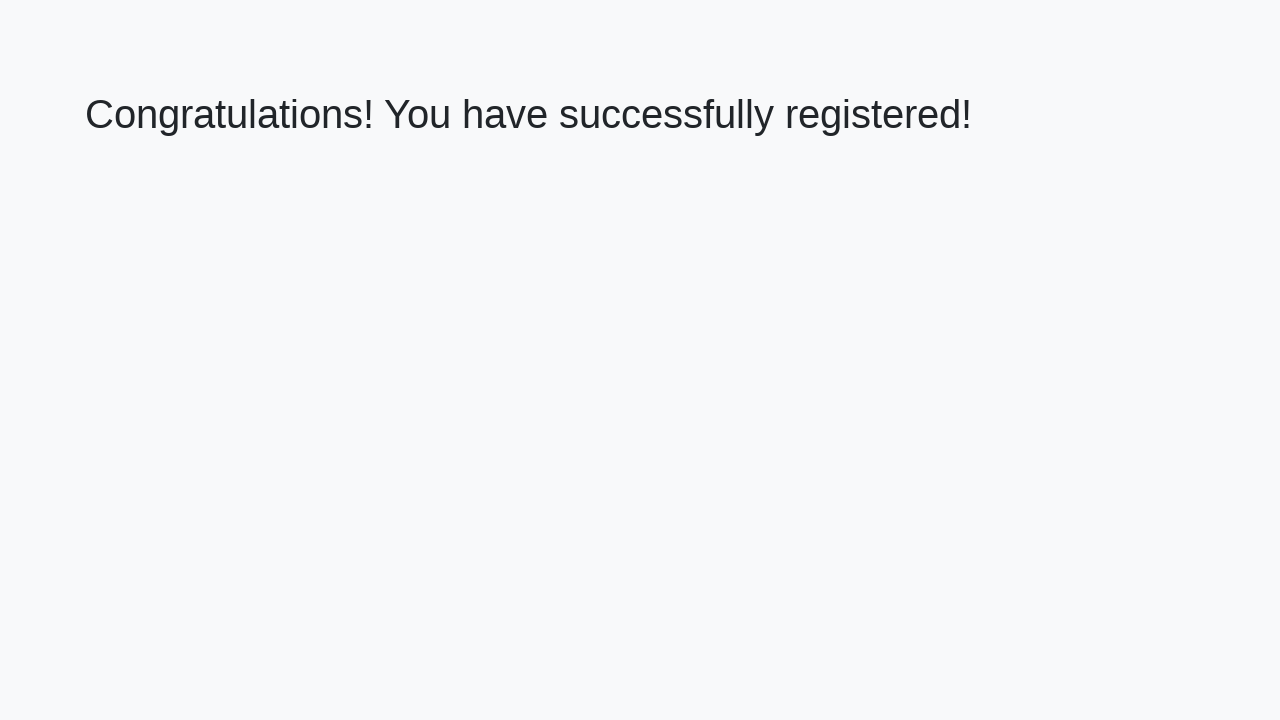

Success message heading loaded
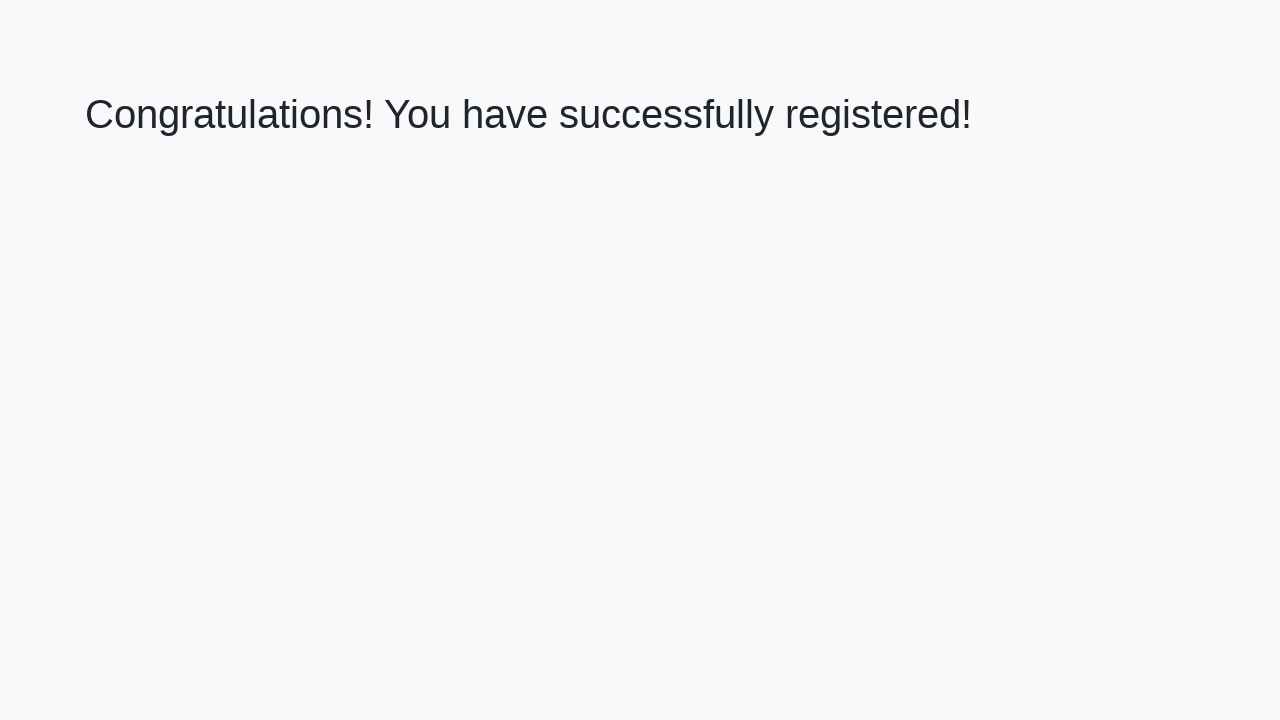

Retrieved success message text: 'Congratulations! You have successfully registered!'
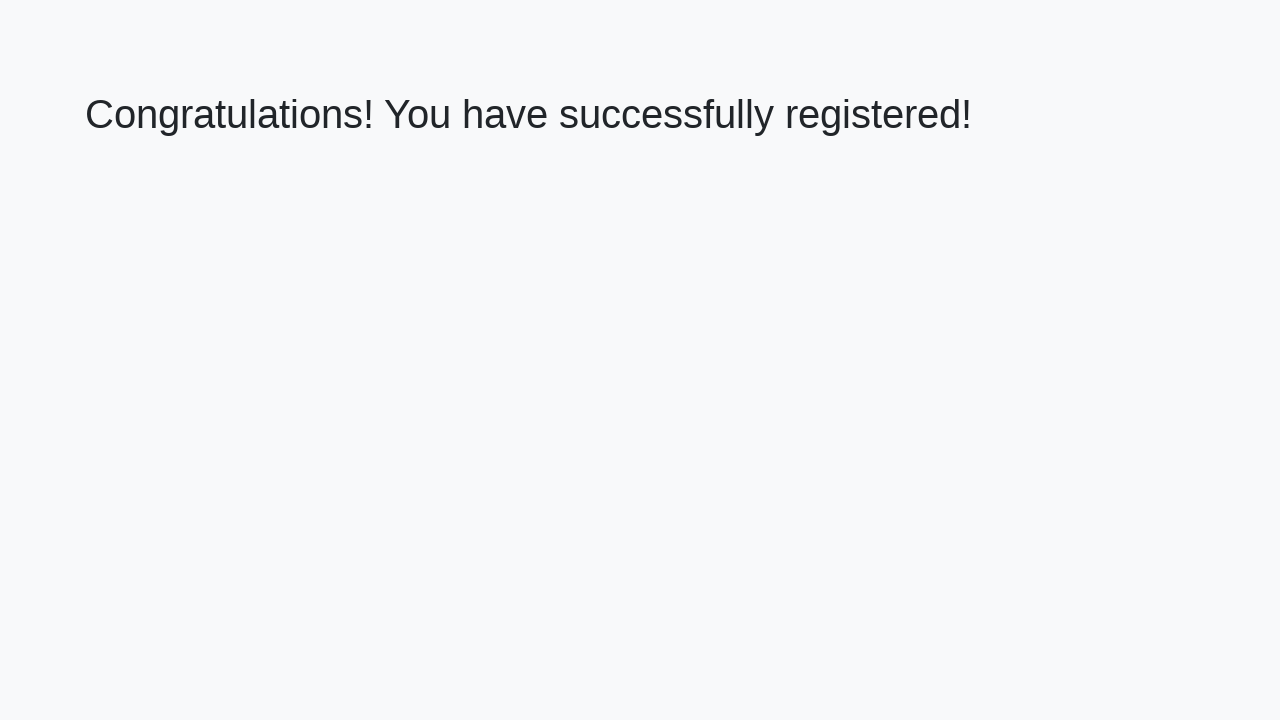

Verified success message matches expected text
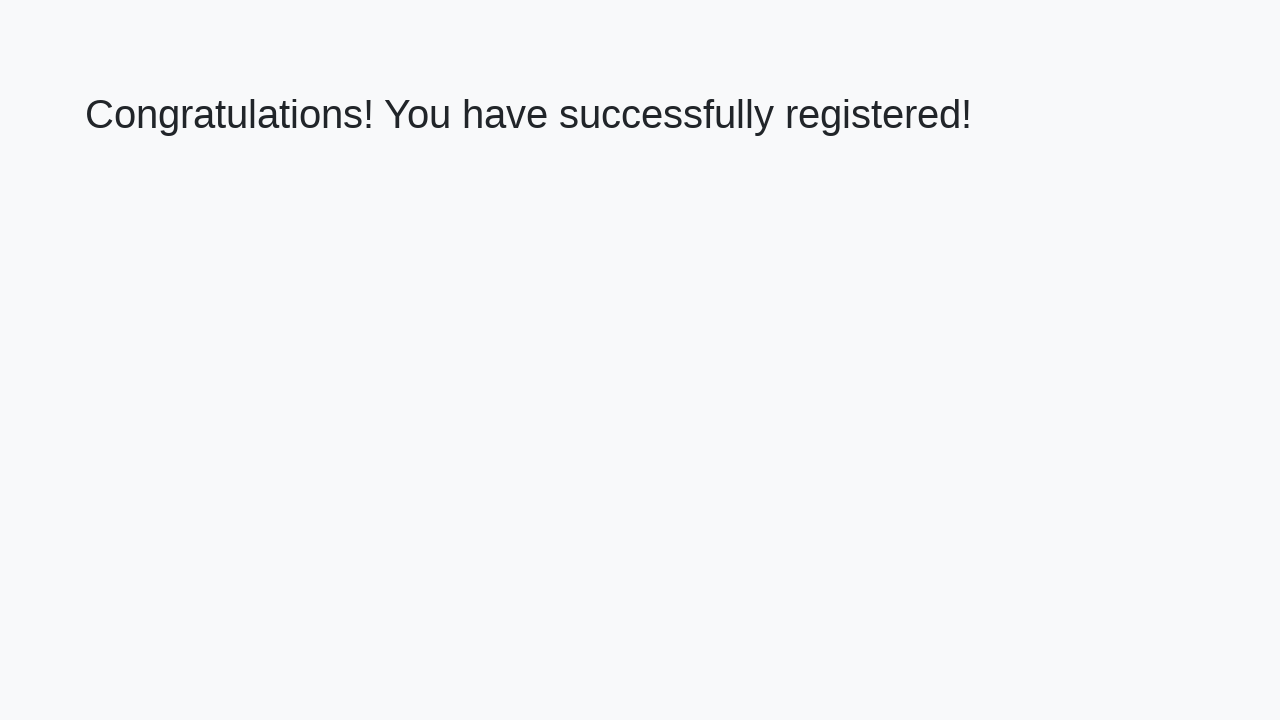

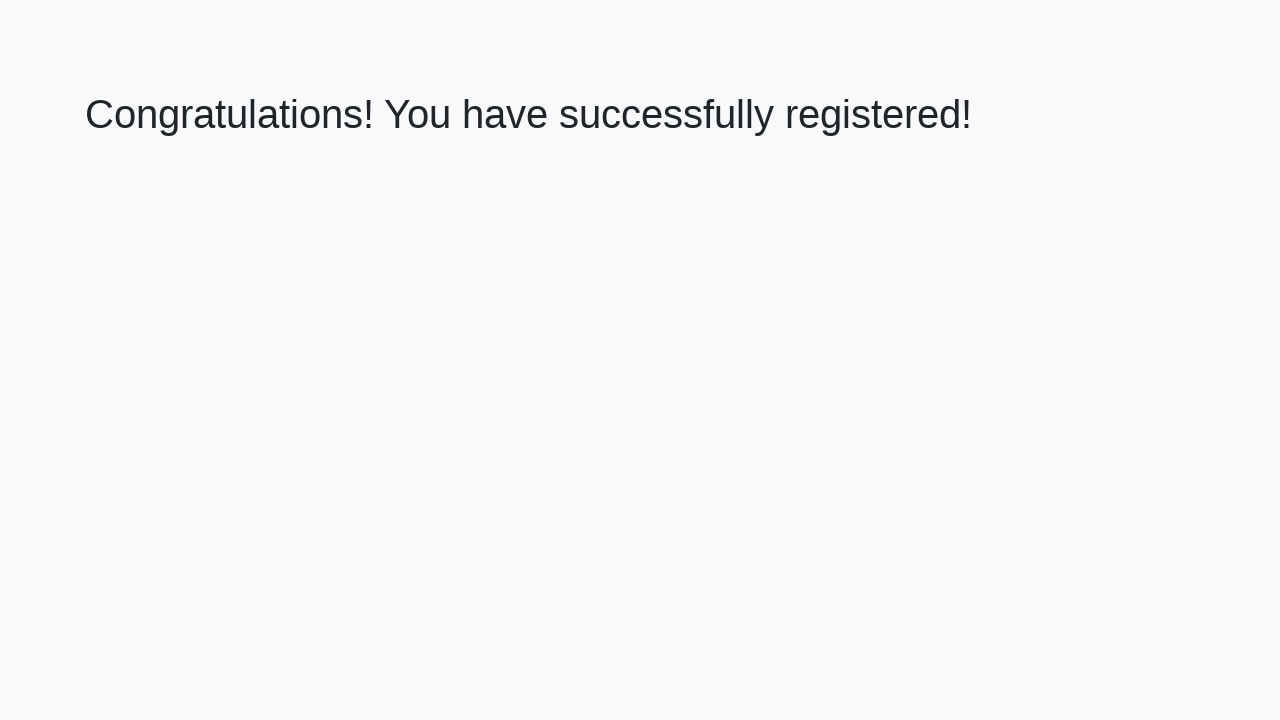